Tests the Floating Menu link by clicking it and verifying the page loads correctly

Starting URL: https://the-internet.herokuapp.com/

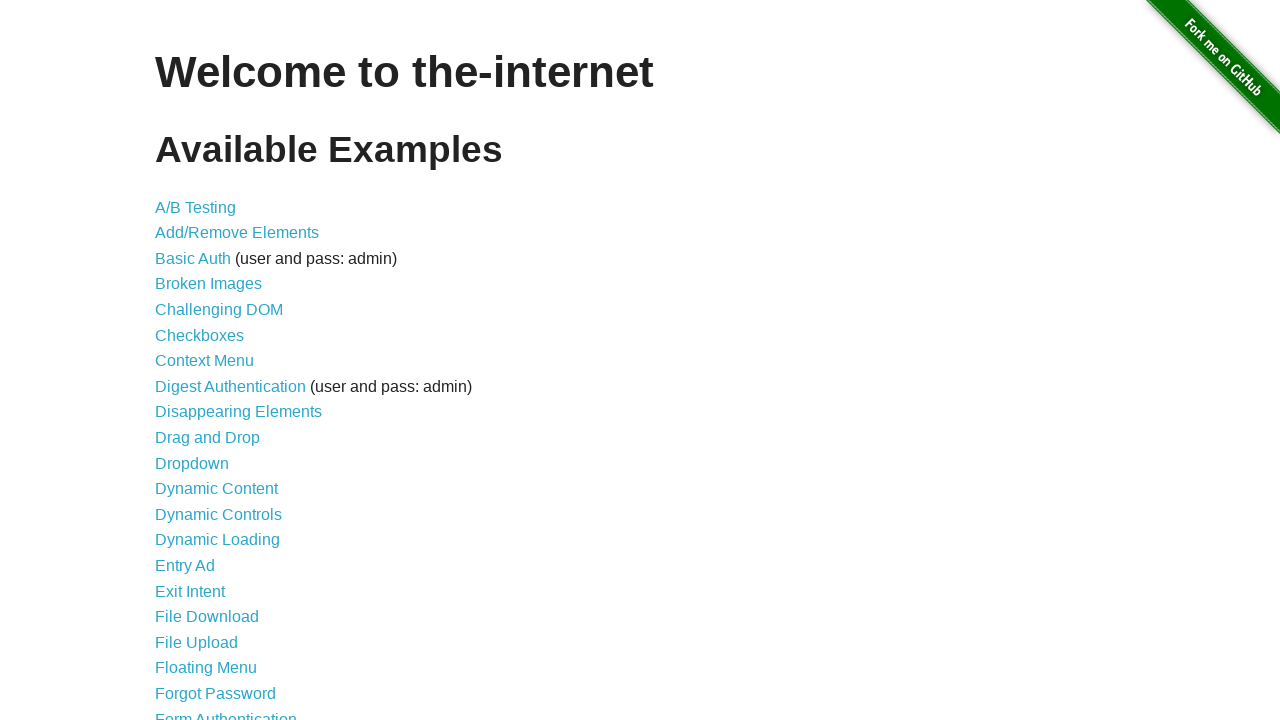

Clicked the Floating Menu link at (206, 668) on a >> internal:has-text="Floating Menu"i
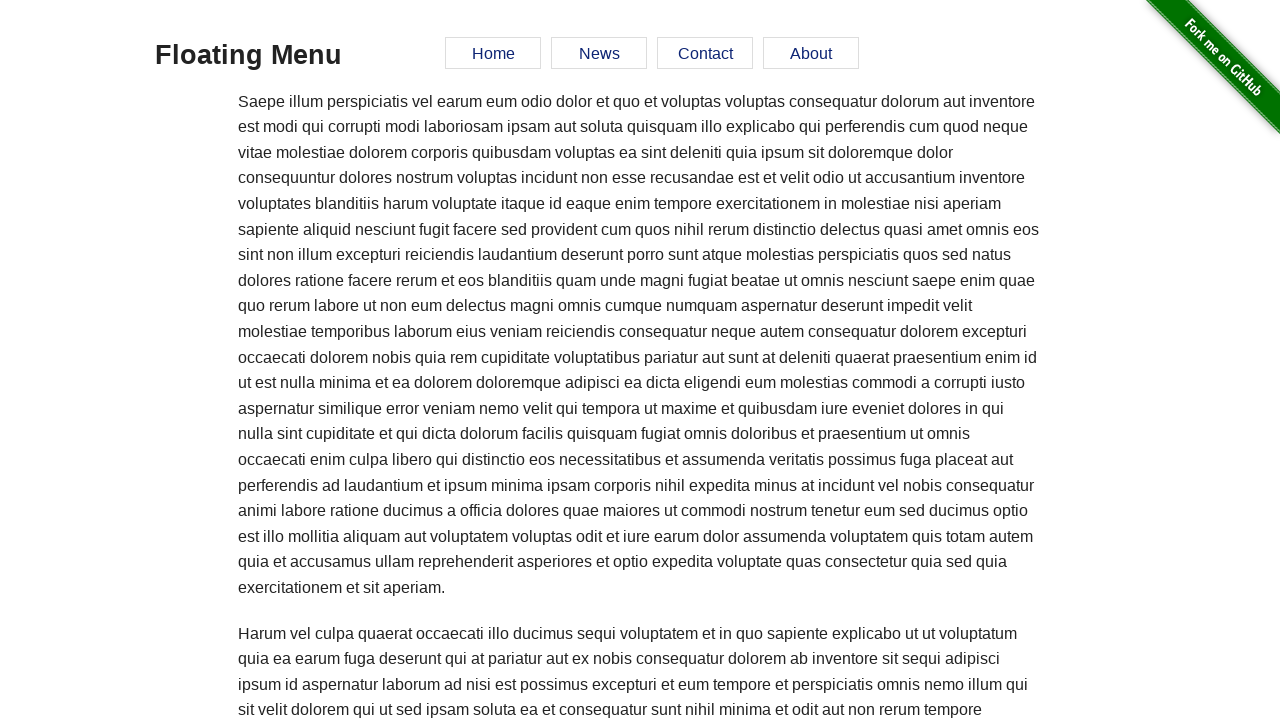

Floating Menu page loaded successfully
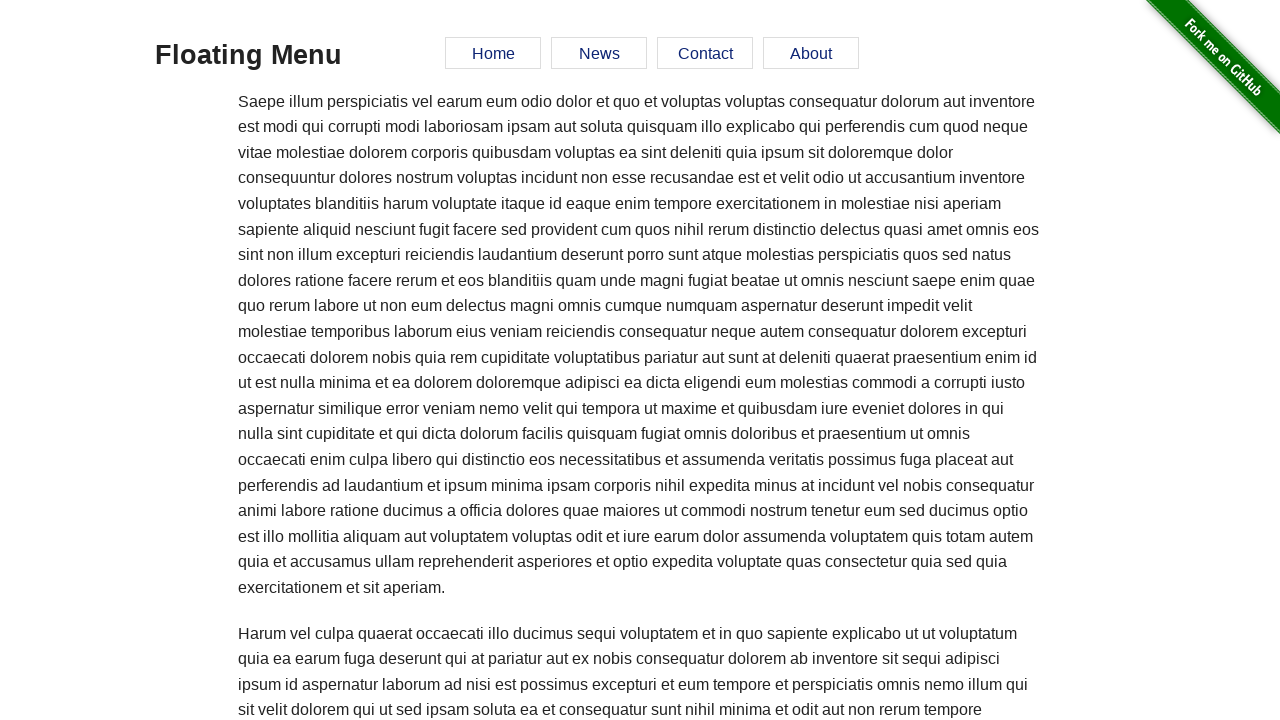

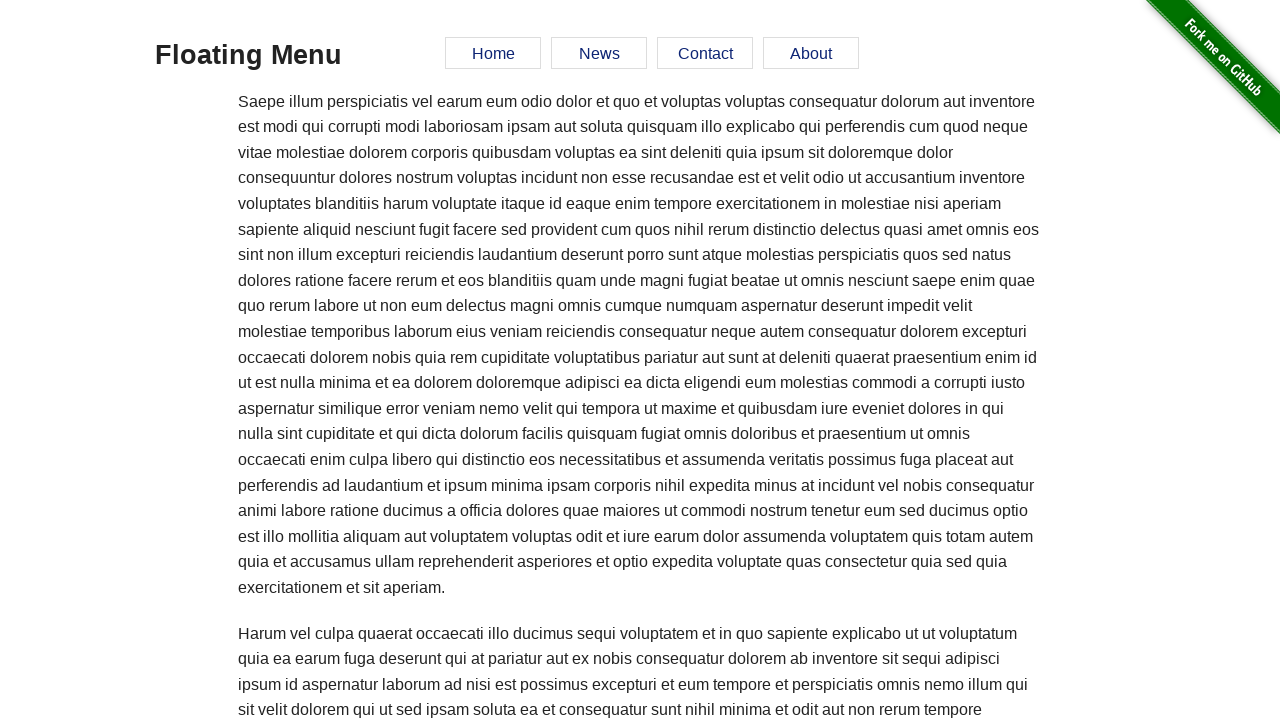